Tests finding a link by partial text (using a calculated number), clicking it, then filling out a multi-field form with personal information and submitting it.

Starting URL: https://suninjuly.github.io/find_link_text

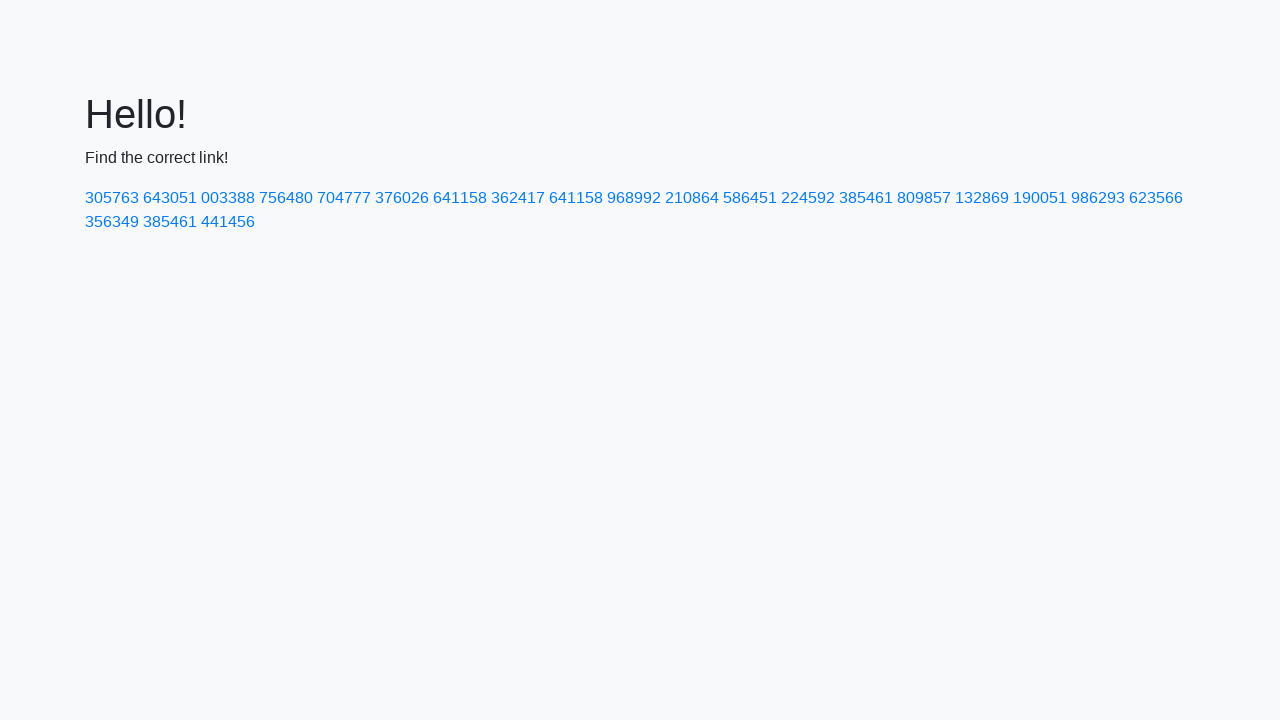

Clicked link with calculated text '224592' at (808, 198) on a:has-text('224592')
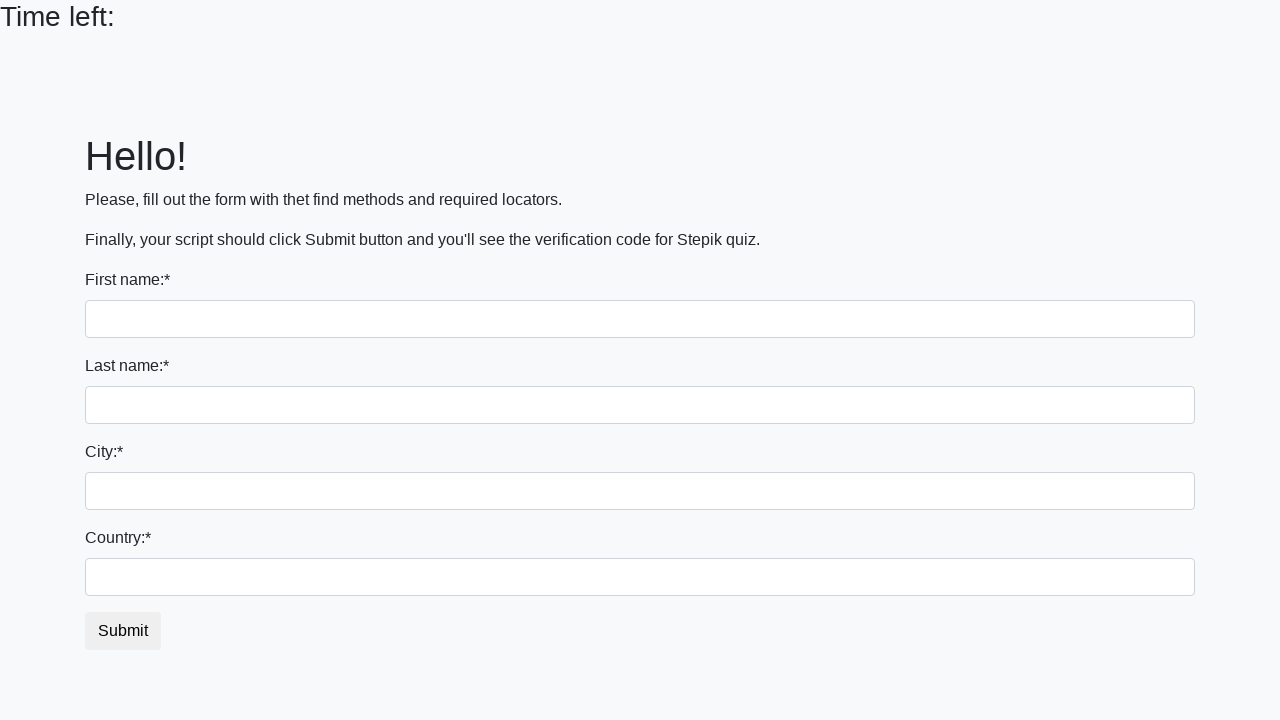

Filled first name field with 'Ivan' on input:first-of-type
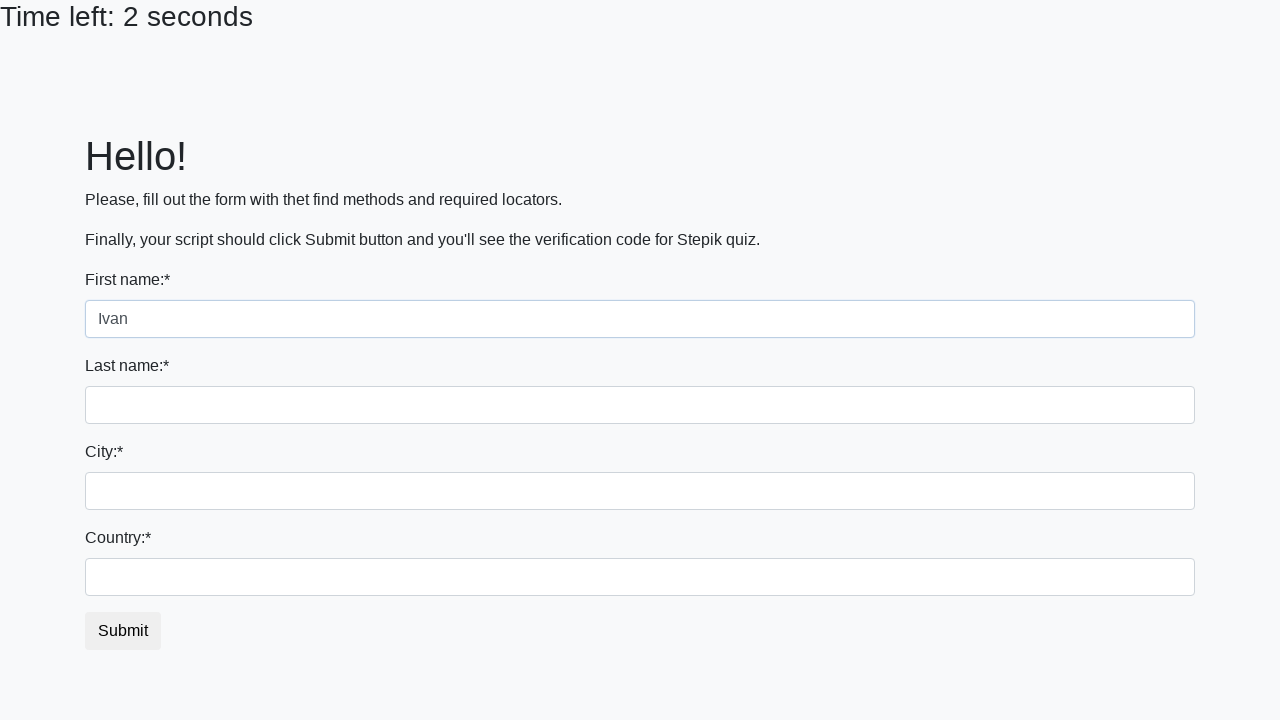

Filled last name field with 'Petrov' on input[name='last_name']
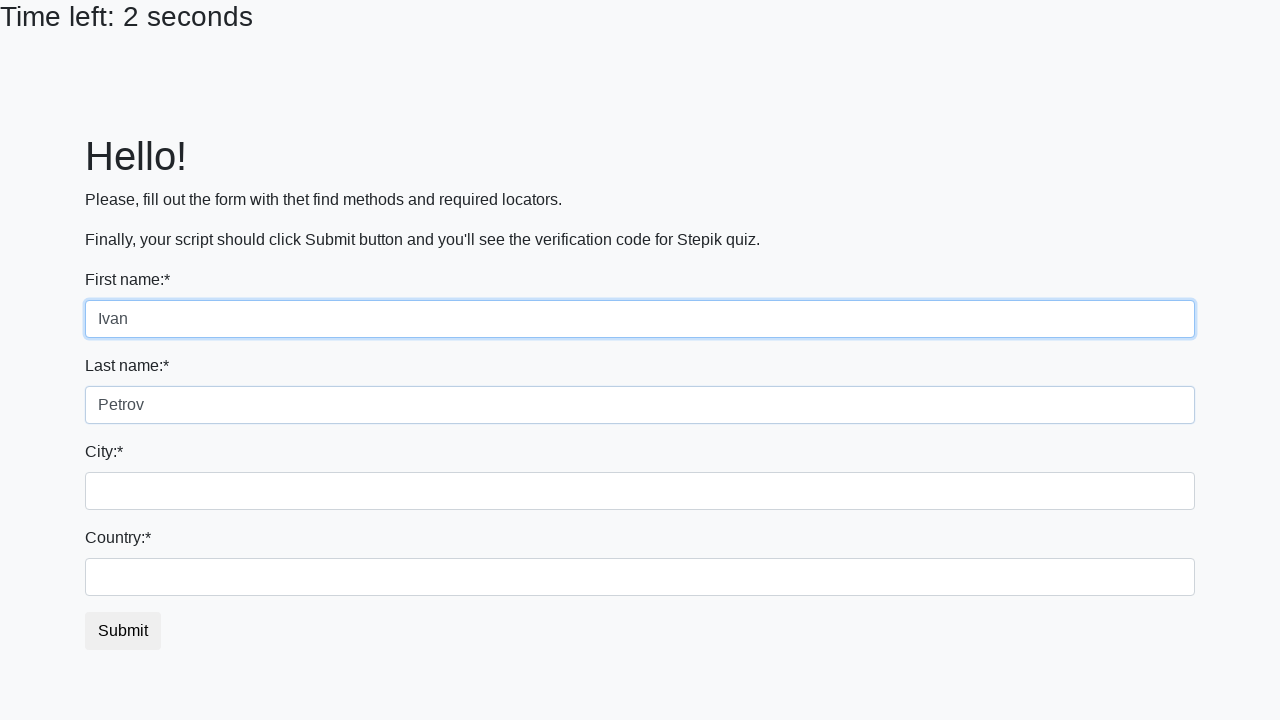

Filled city field with 'Smolensk' on .city
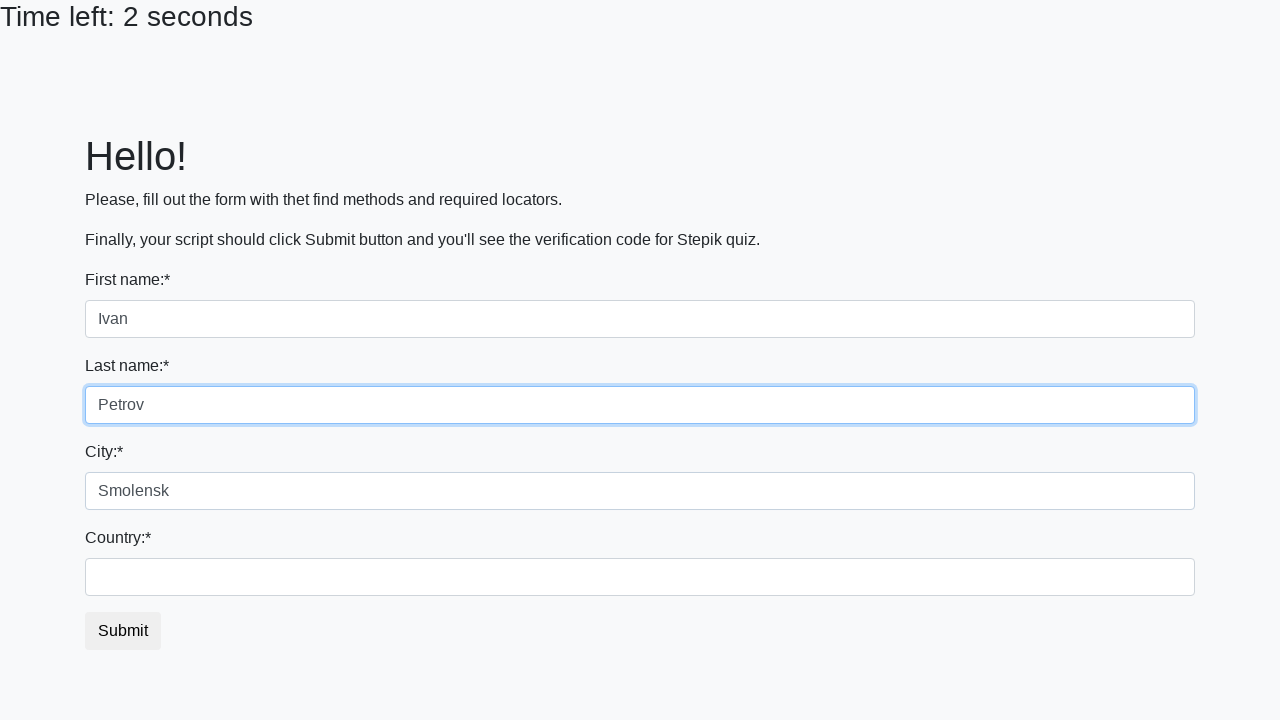

Filled country field with 'Russia' on #country
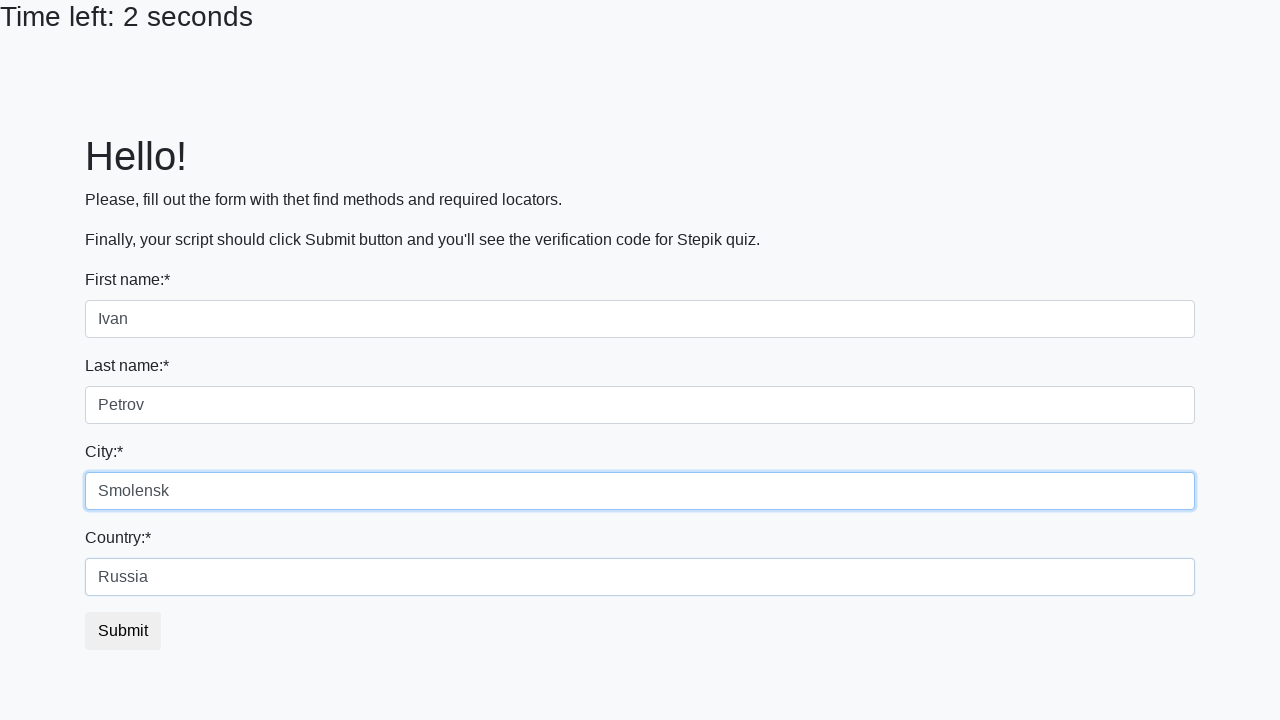

Clicked submit button to complete form at (123, 631) on button
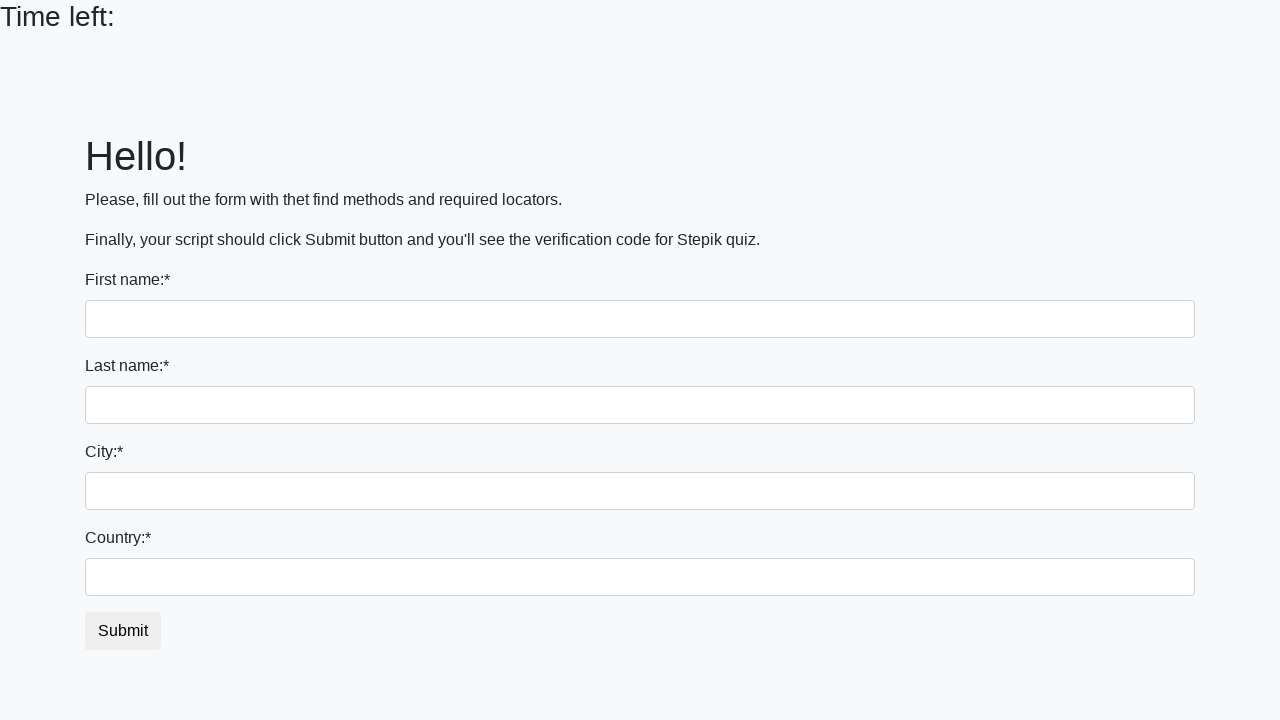

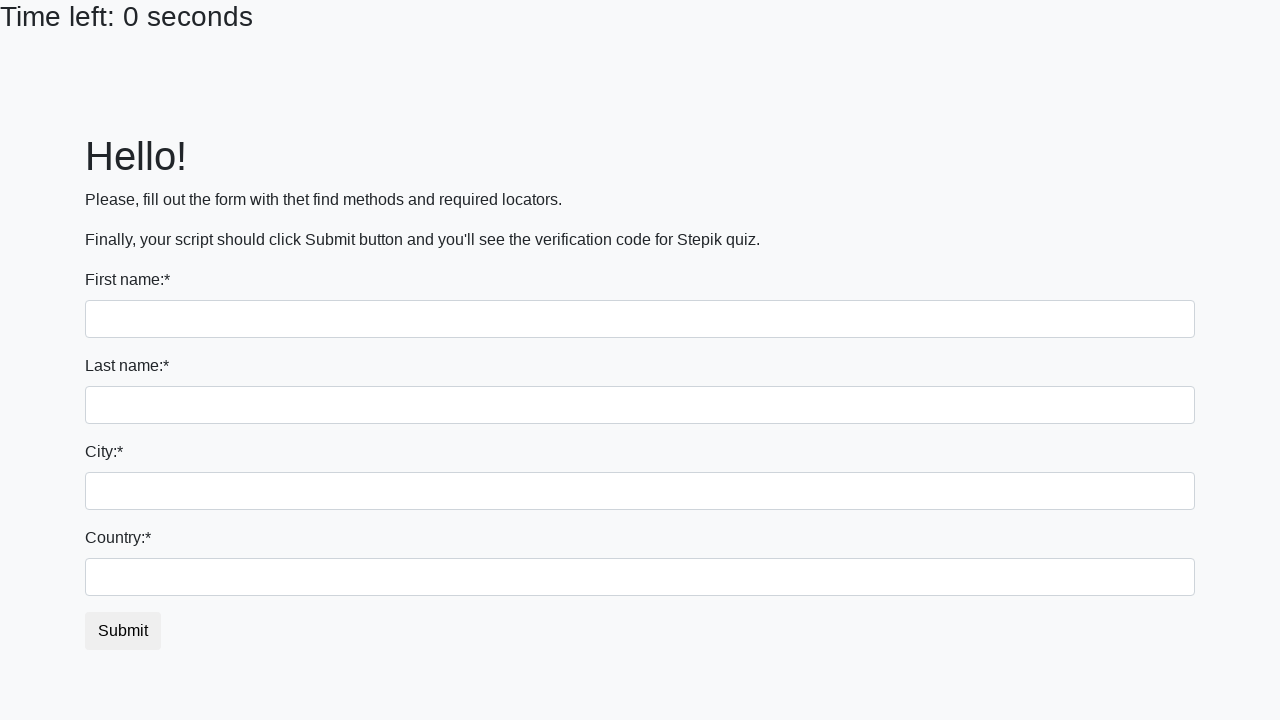